Navigates to the ICRA credit ratings page and tests pagination functionality by clicking through multiple pages of the ratings table.

Starting URL: https://www.icra.in/Rating/RatingCategory?RatingType=CR&RatingCategoryId=5

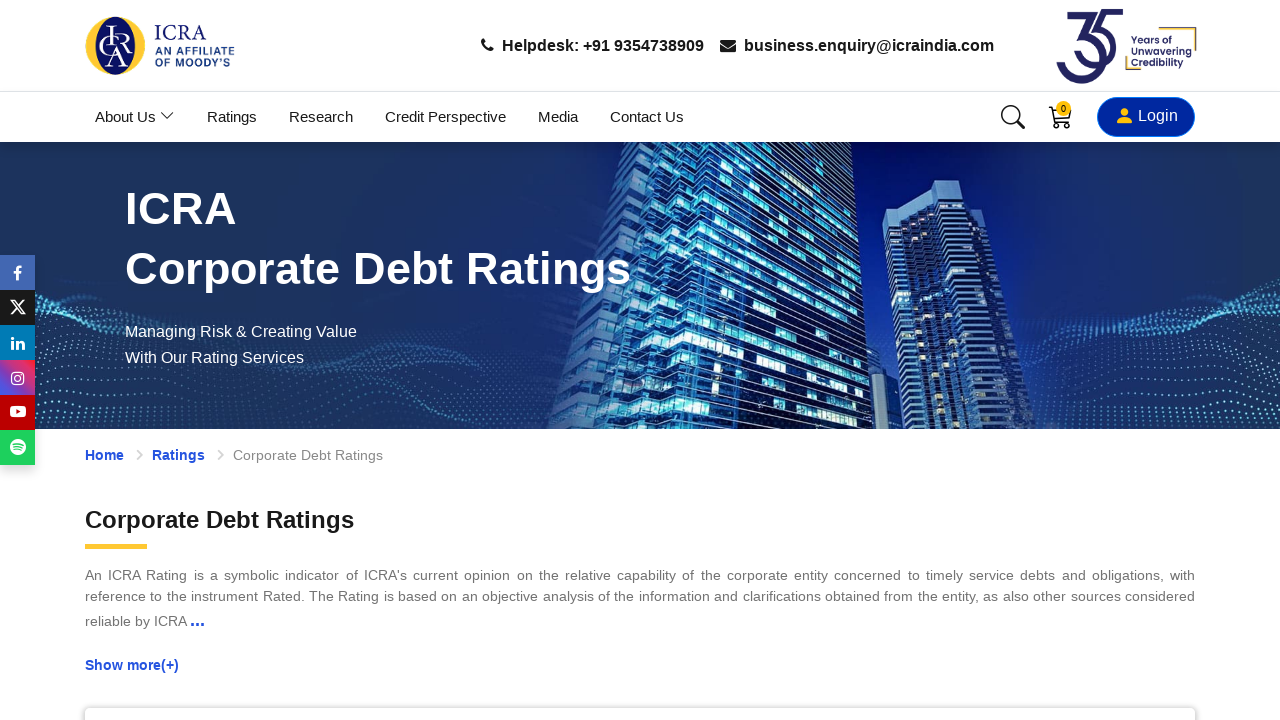

Ratings table loaded on ICRA credit ratings page
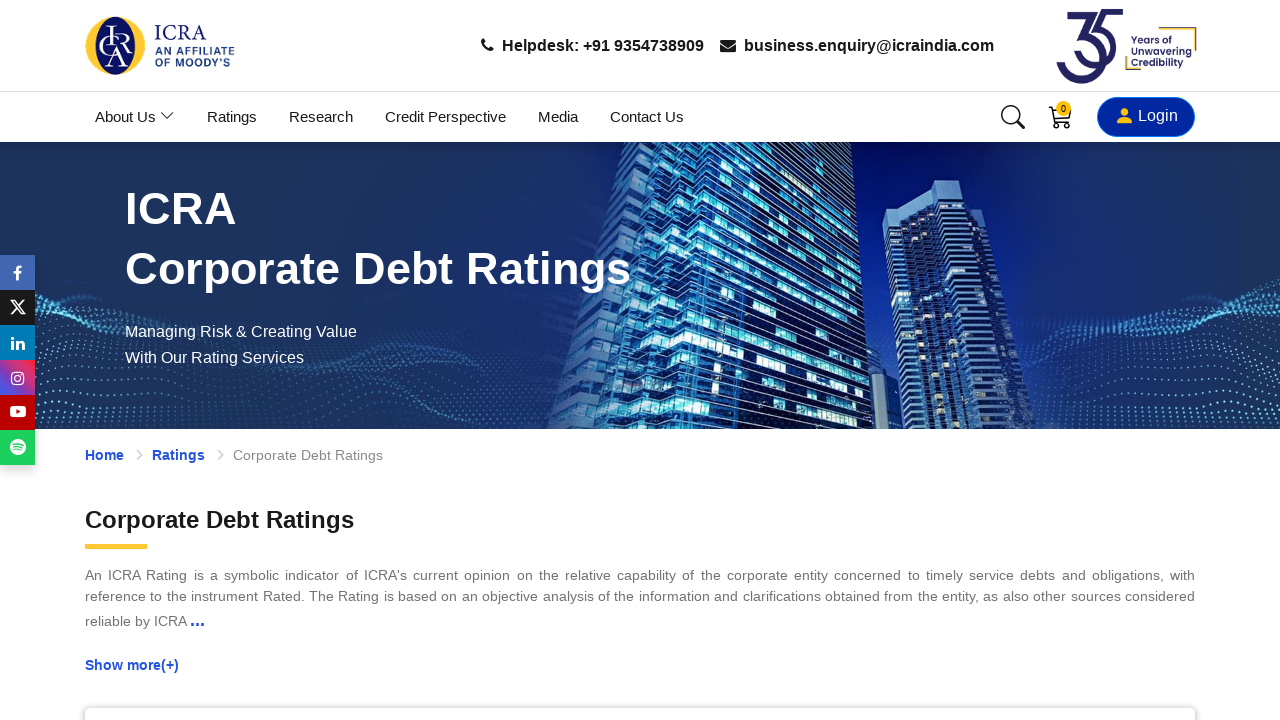

Table rows are visible on pagination iteration 1
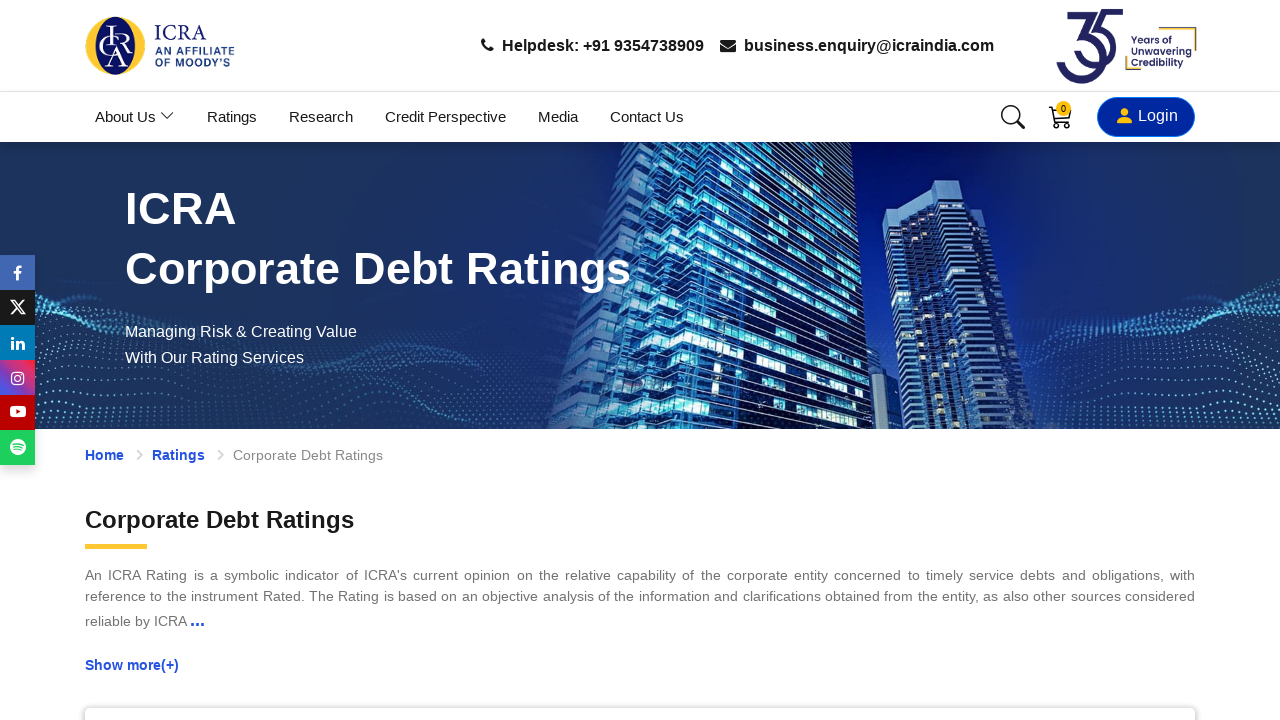

Clicked next button to navigate to page 2 at (698, 361) on xpath=//*[@id="contentPager"]/div/ul/li[5]/a
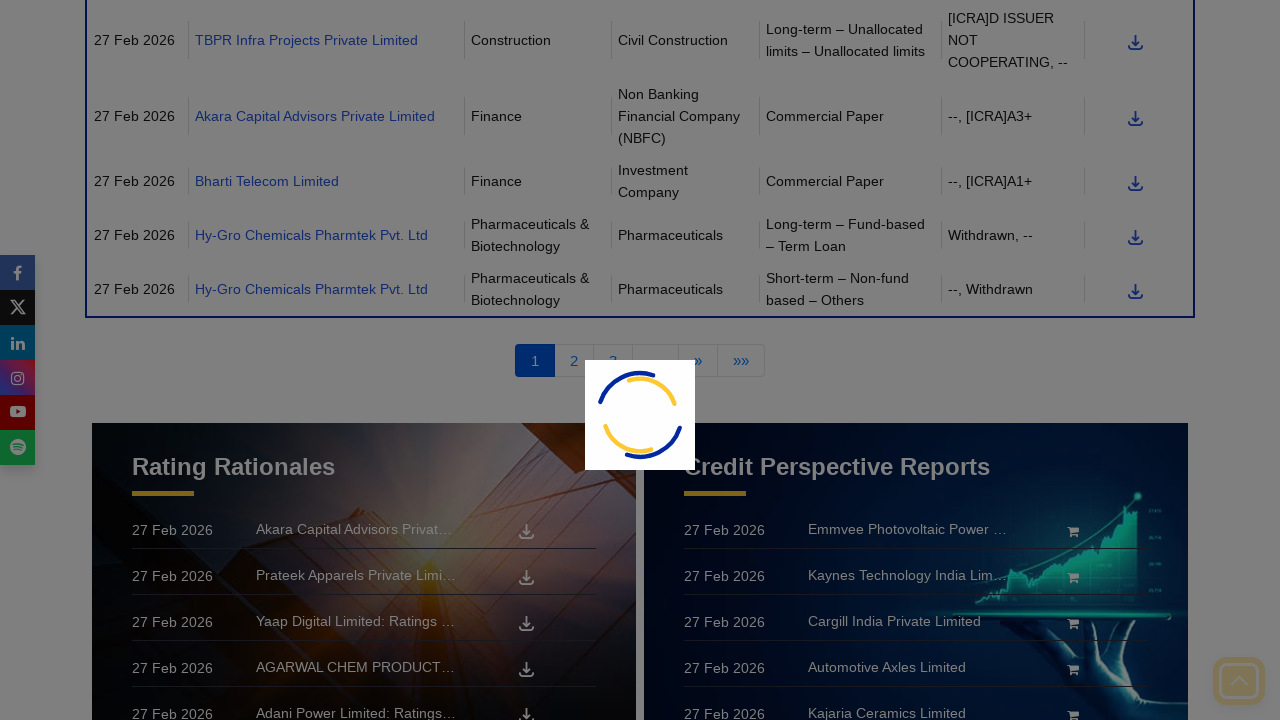

Page 2 loaded and network idle reached
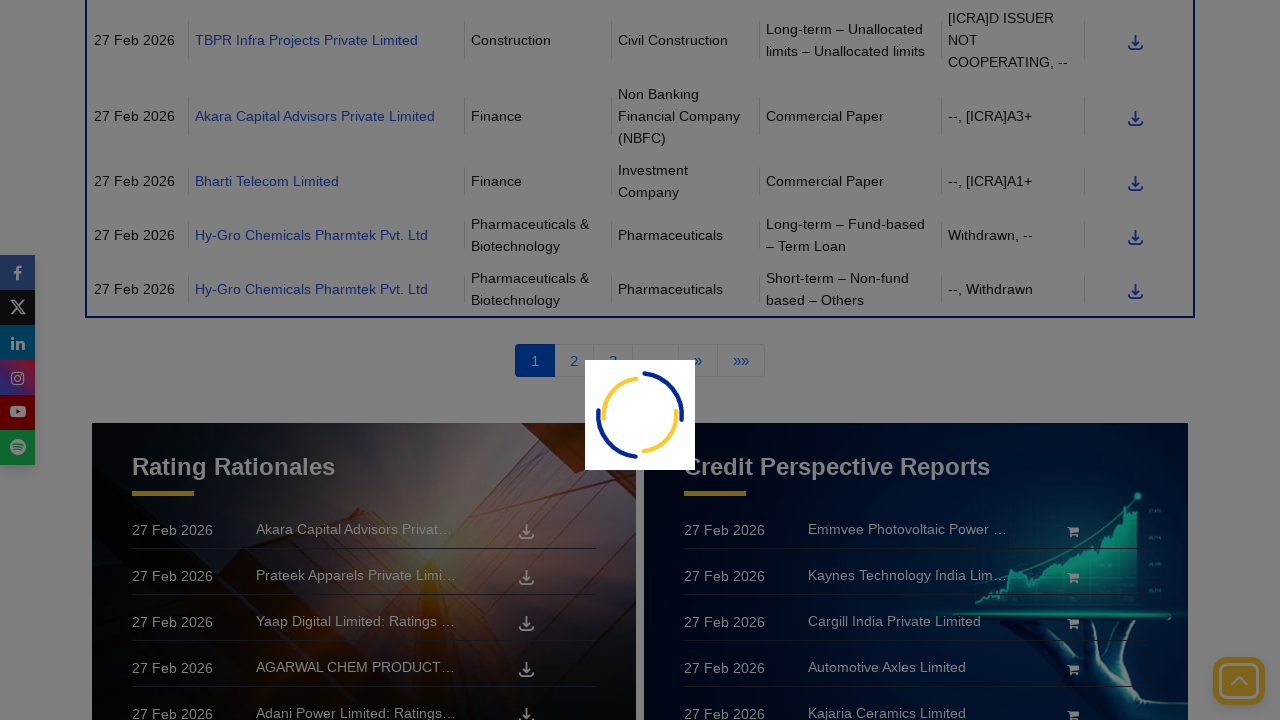

Table rows are visible on pagination iteration 2
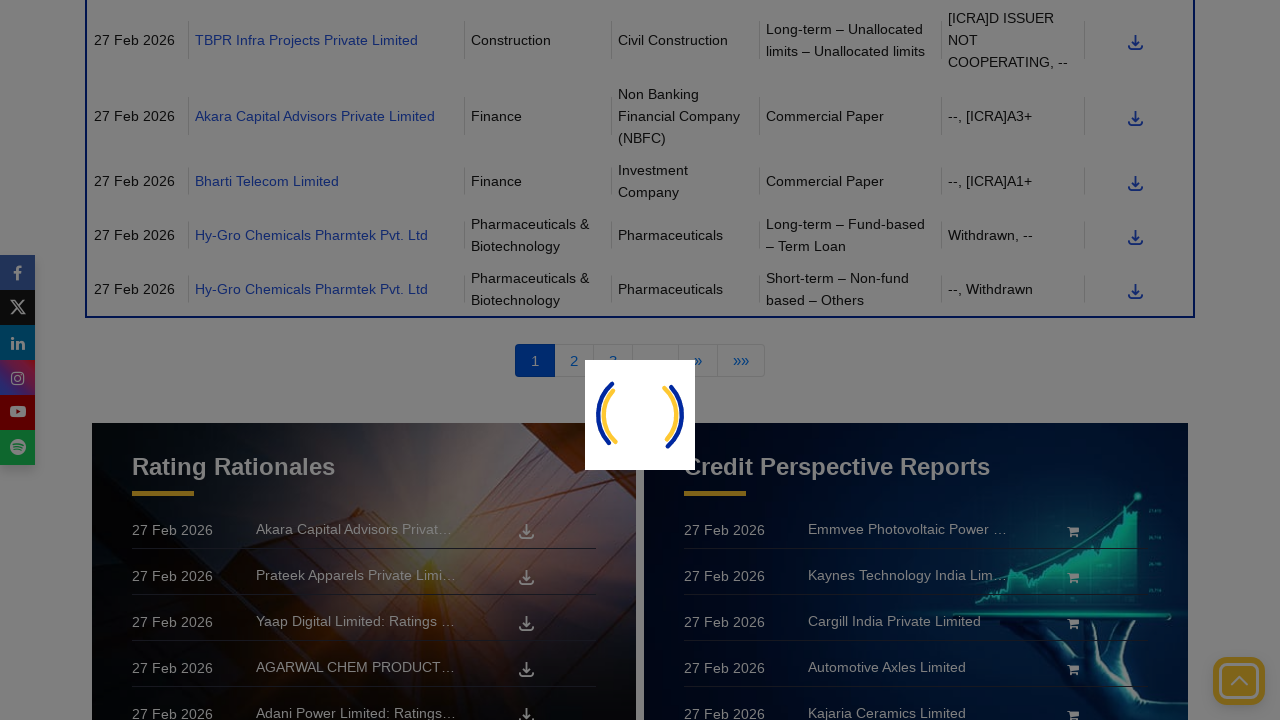

Clicked next button to navigate to page 3 at (675, 361) on xpath=//*[@id="contentPager"]/div/ul/li[5]/a
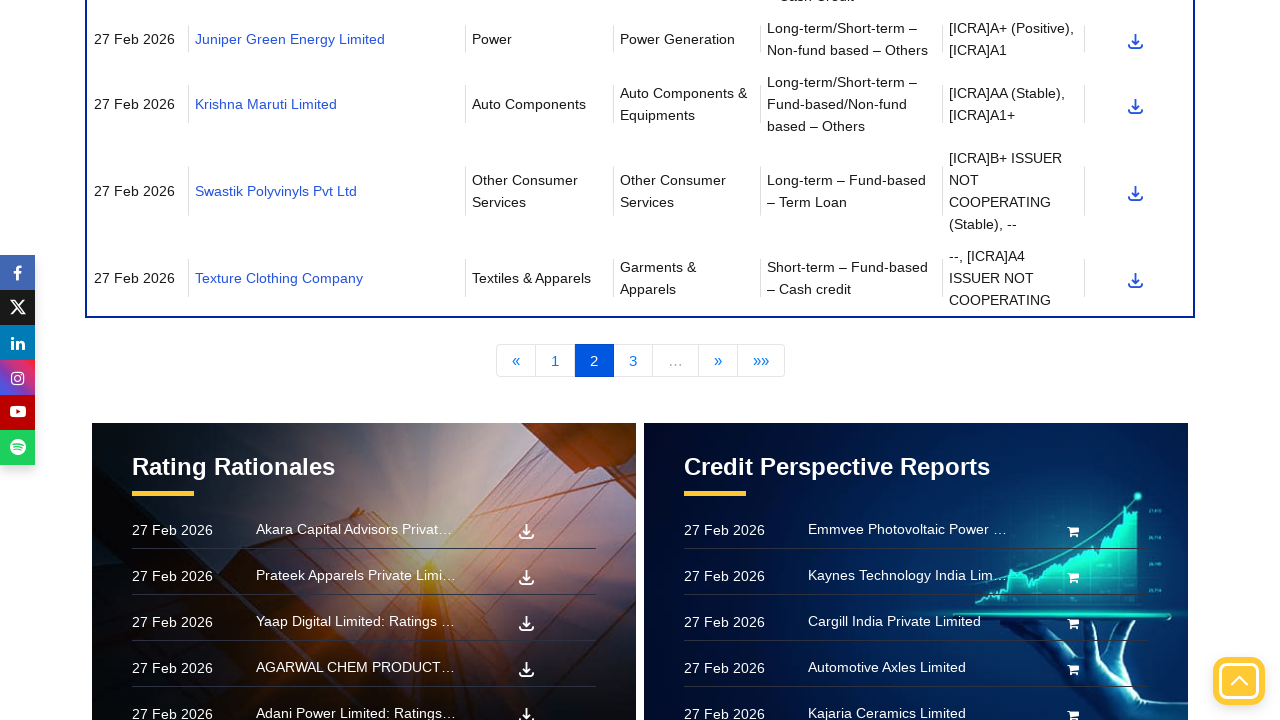

Page 3 loaded and network idle reached
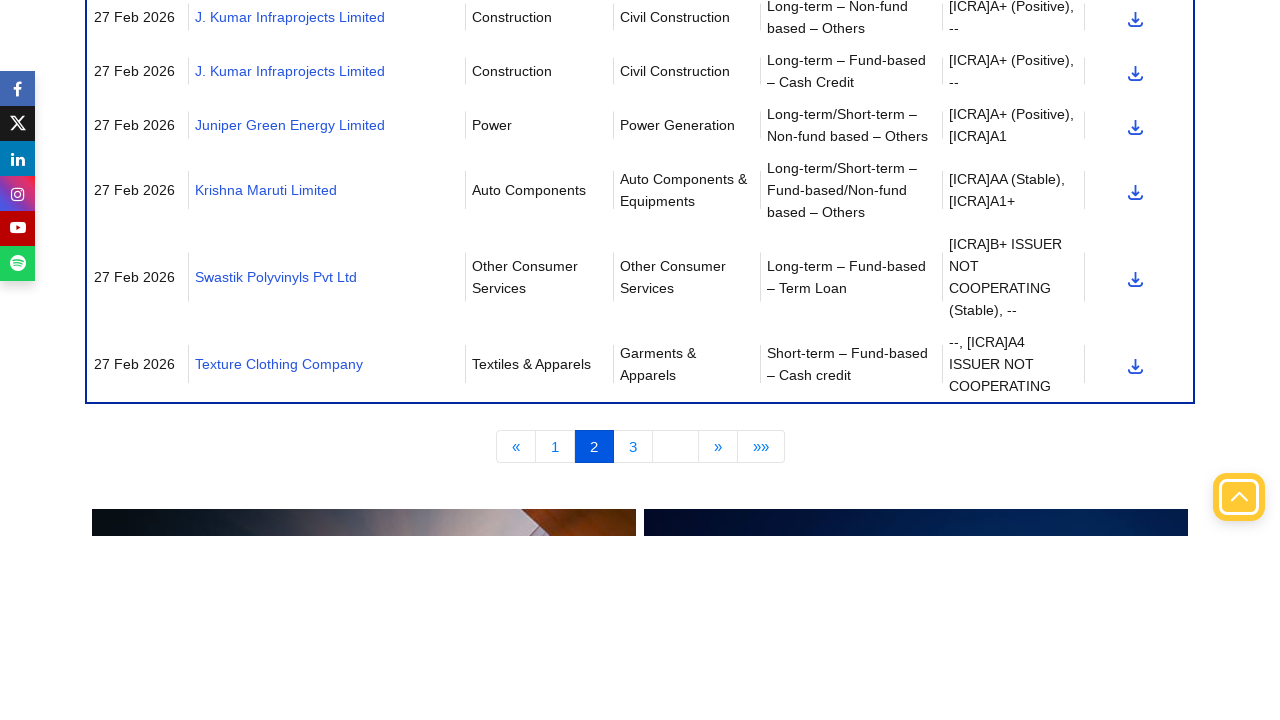

Table rows are visible on pagination iteration 3
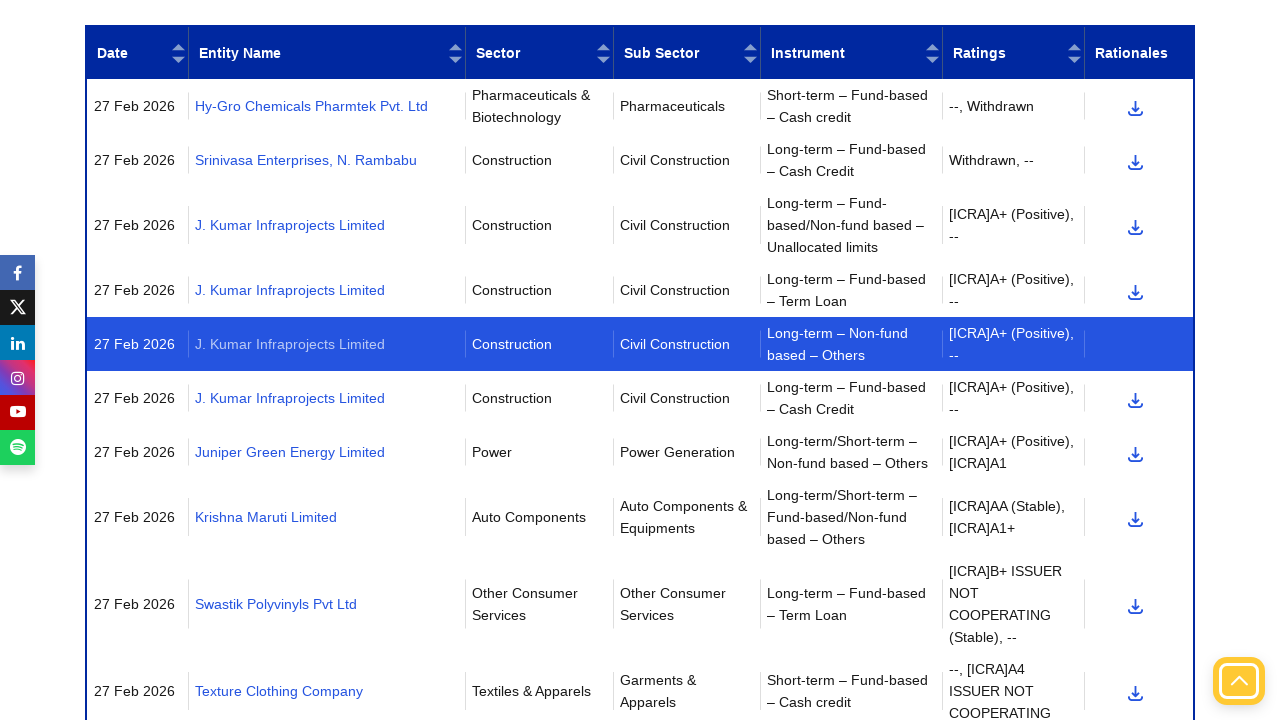

Clicked next button to navigate to page 4 at (675, 361) on xpath=//*[@id="contentPager"]/div/ul/li[5]/a
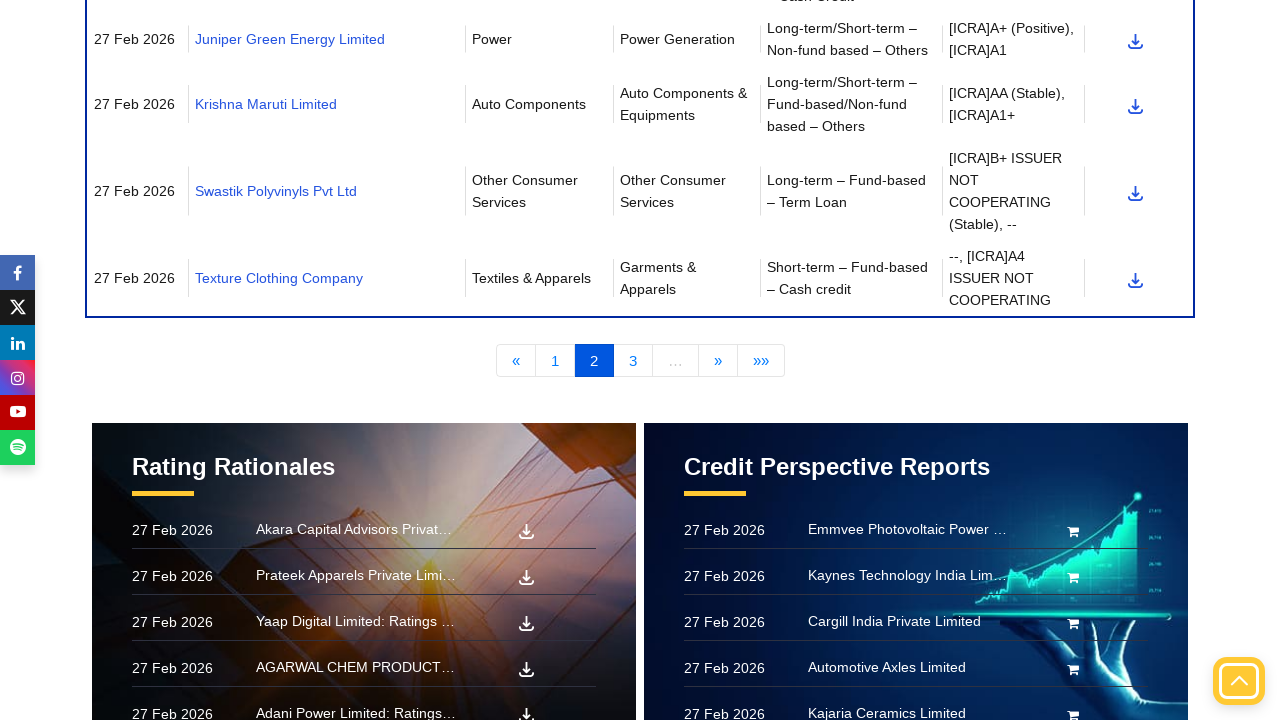

Page 4 loaded and network idle reached
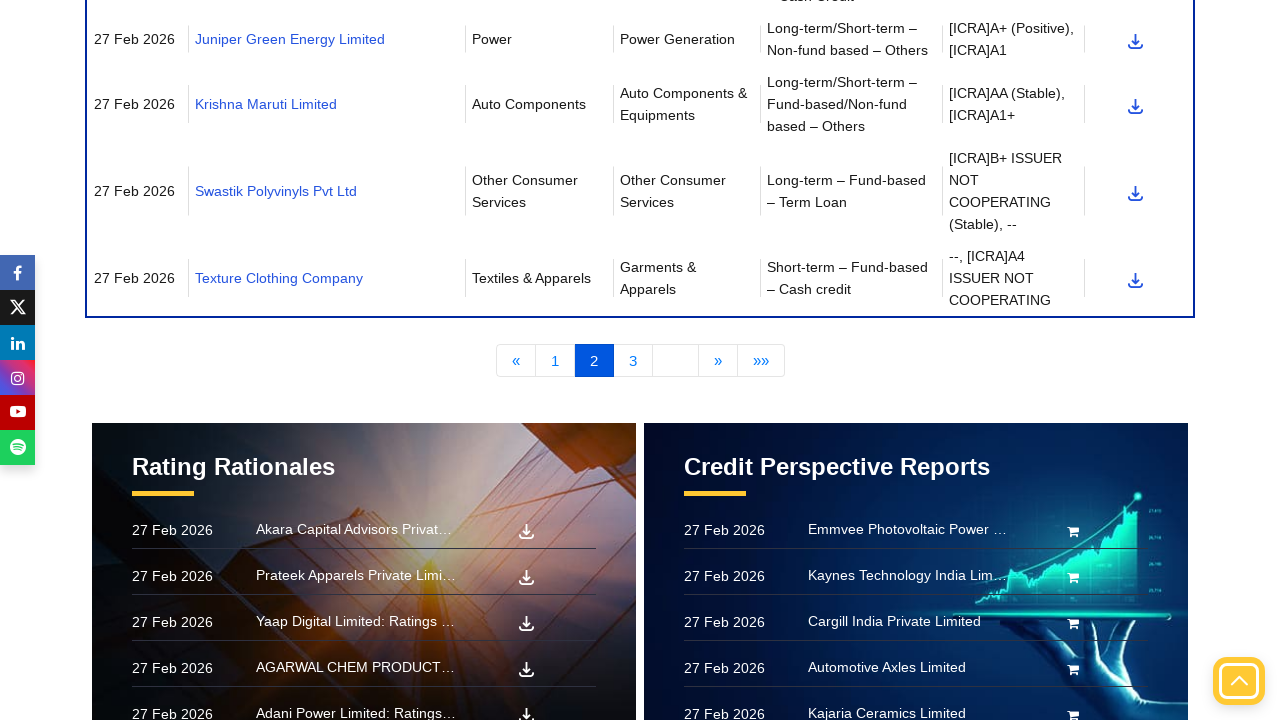

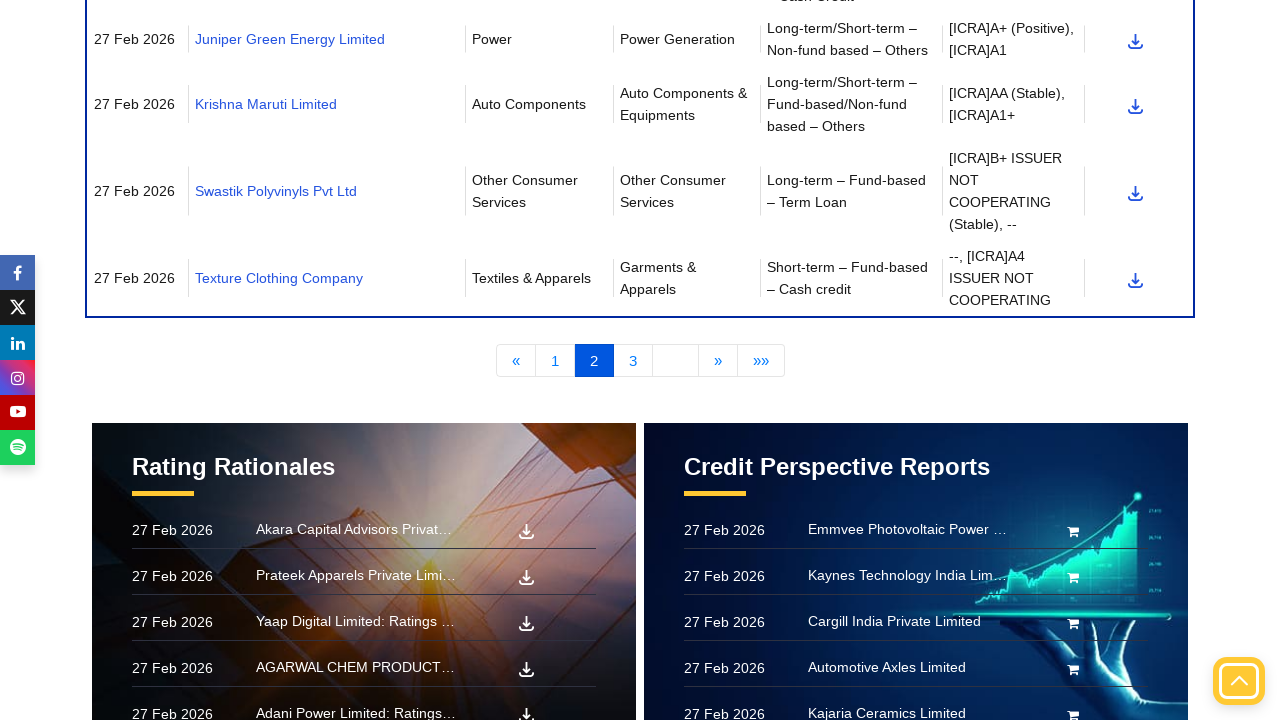